Tests JavaScript alert handling by clicking a button that triggers an alert and then accepting/dismissing the alert dialog

Starting URL: https://the-internet.herokuapp.com/javascript_alerts

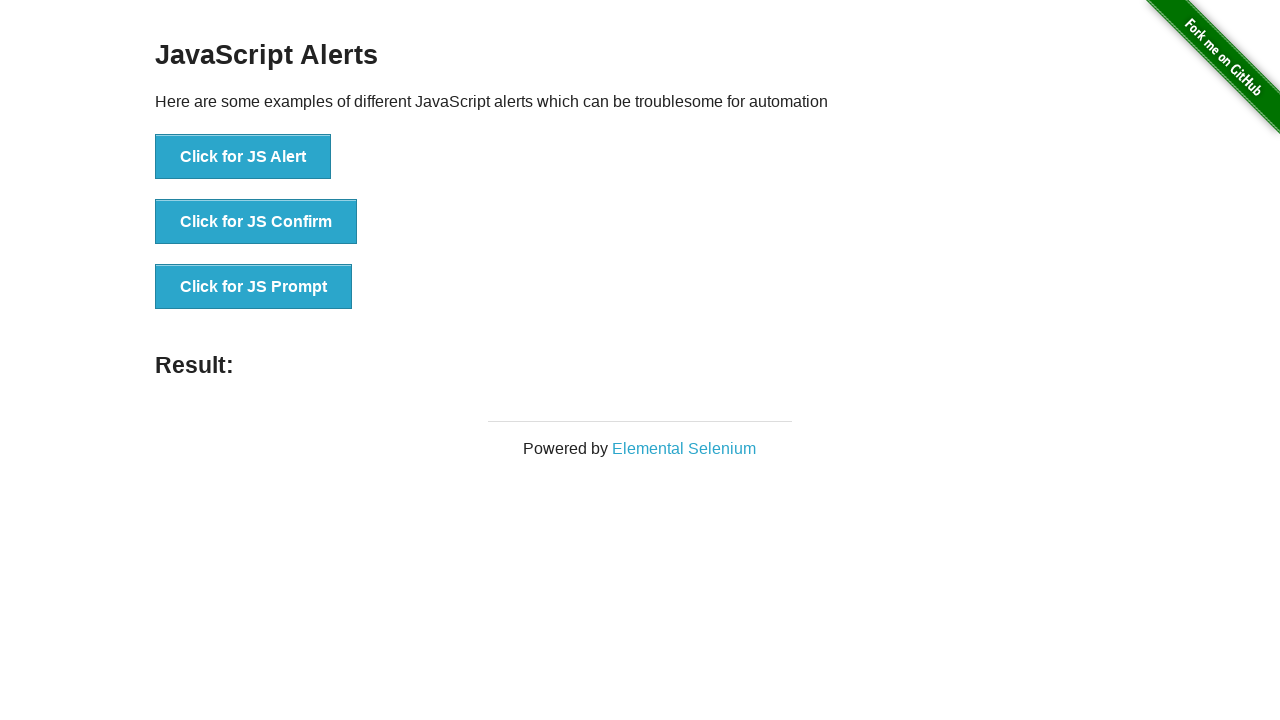

Clicked the first button to trigger a JavaScript alert at (243, 157) on xpath=//*[@id='content']/div/ul/li[1]/button
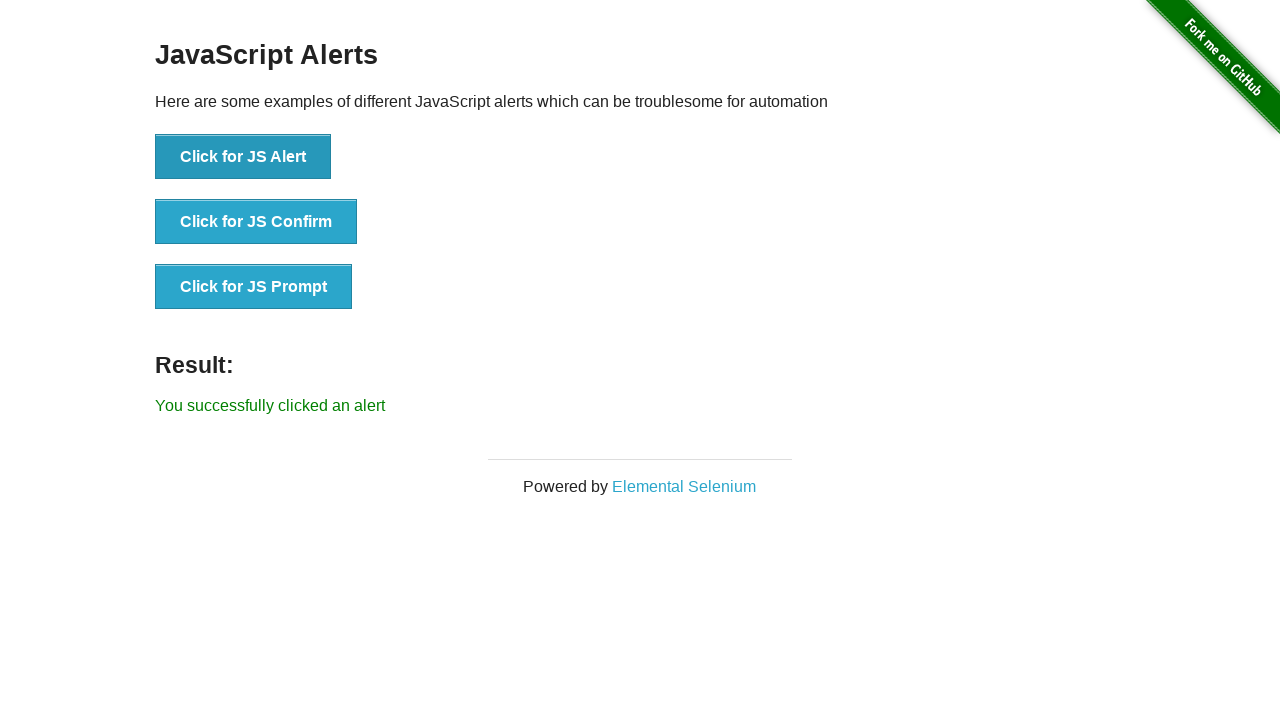

Set up dialog handler to accept alerts
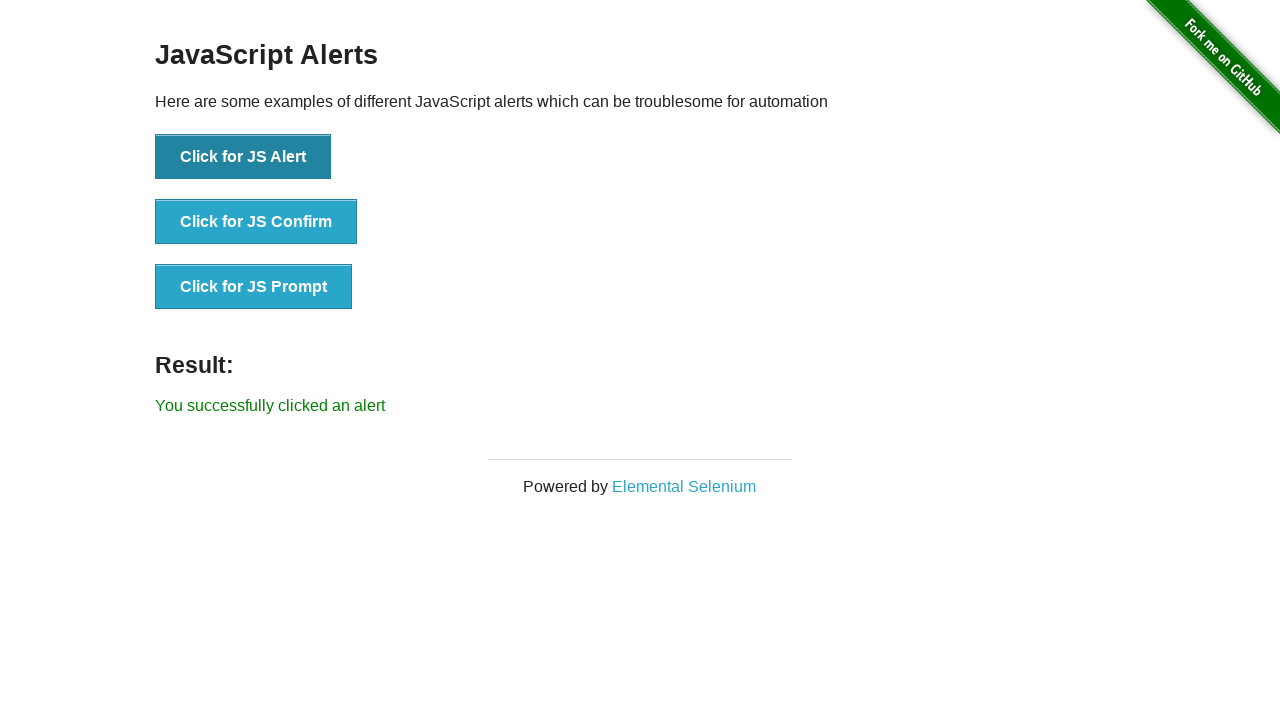

Clicked the button again to trigger another JavaScript alert at (243, 157) on xpath=//*[@id='content']/div/ul/li[1]/button
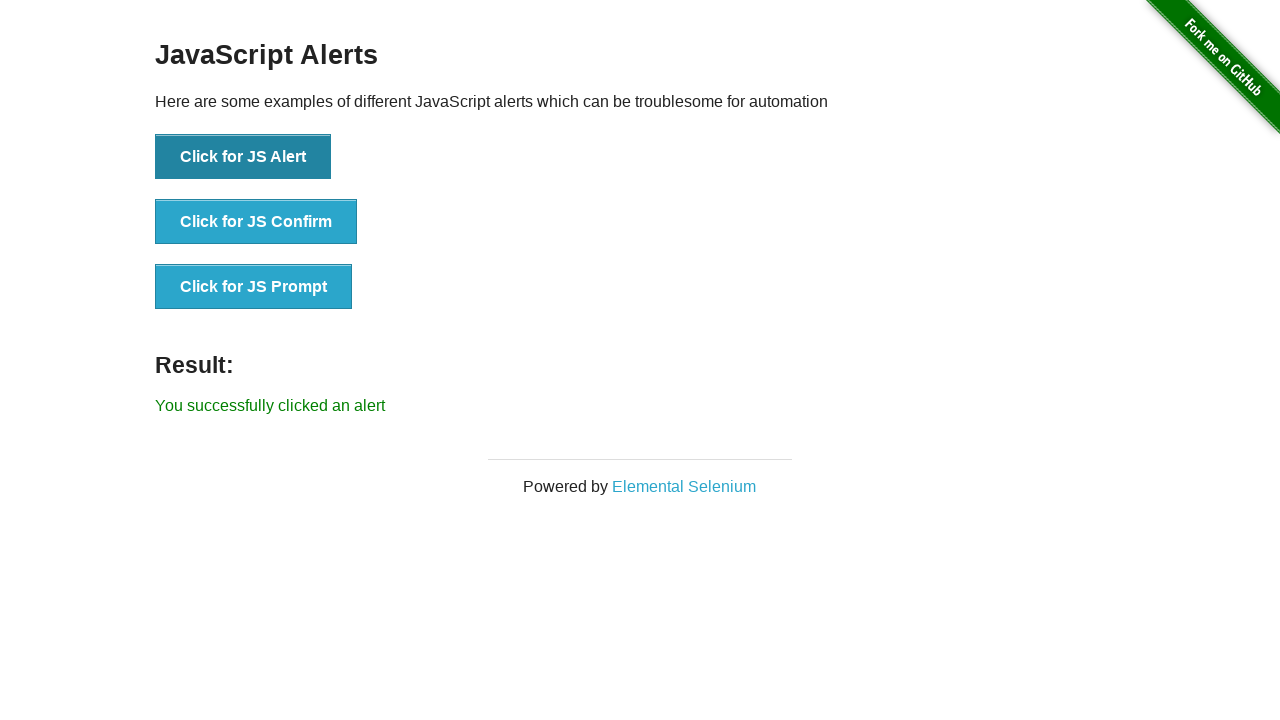

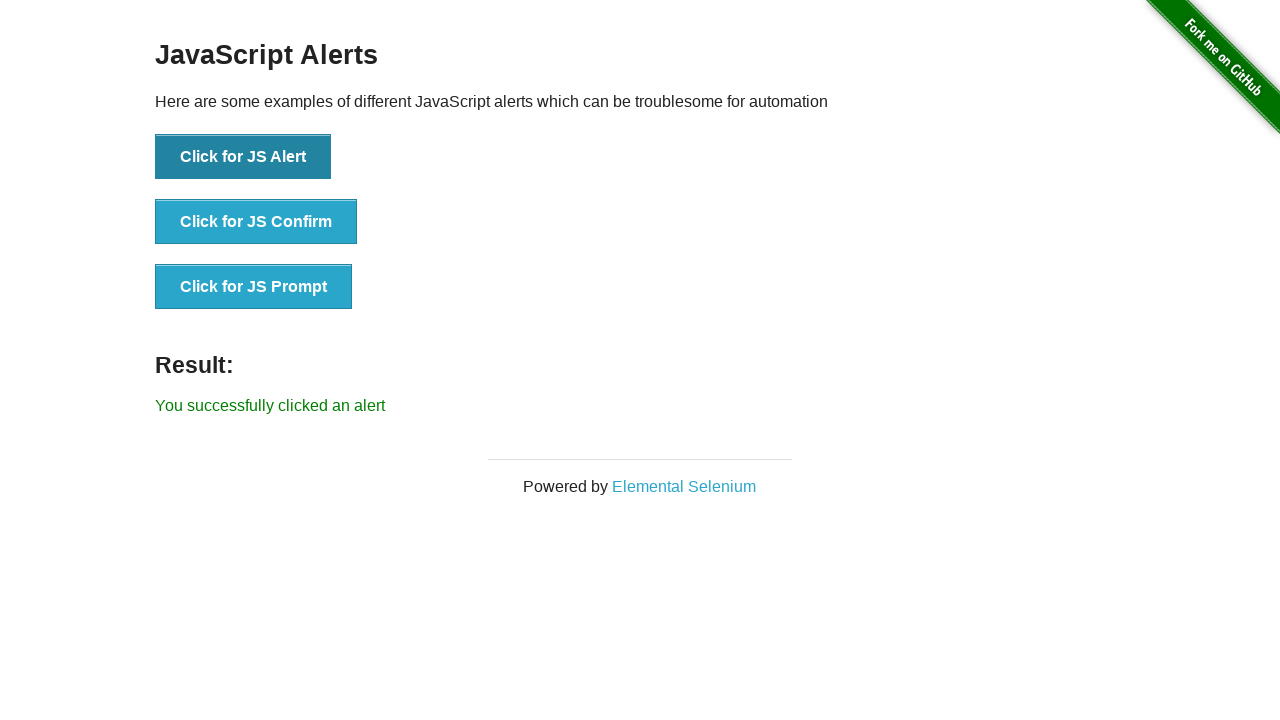